Tests selecting an option from a dropdown menu using Playwright's built-in select_option method and verifies the selection.

Starting URL: http://the-internet.herokuapp.com/dropdown

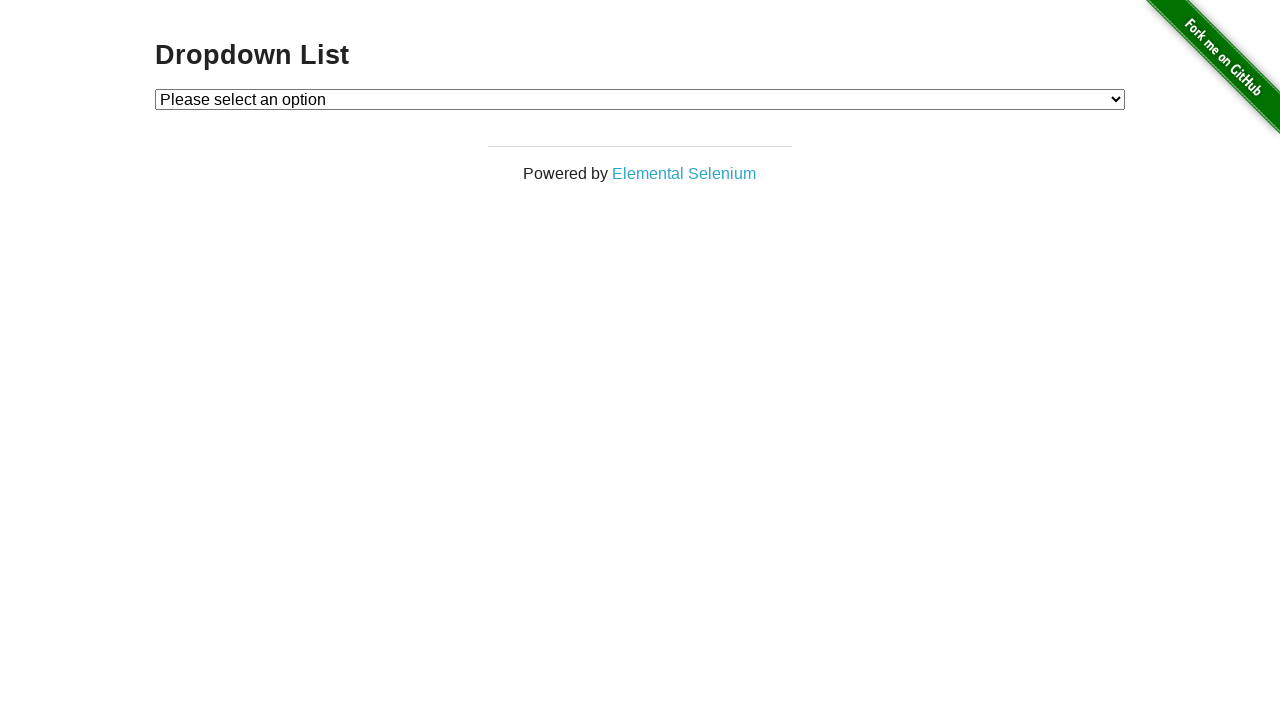

Waited for dropdown element to be present
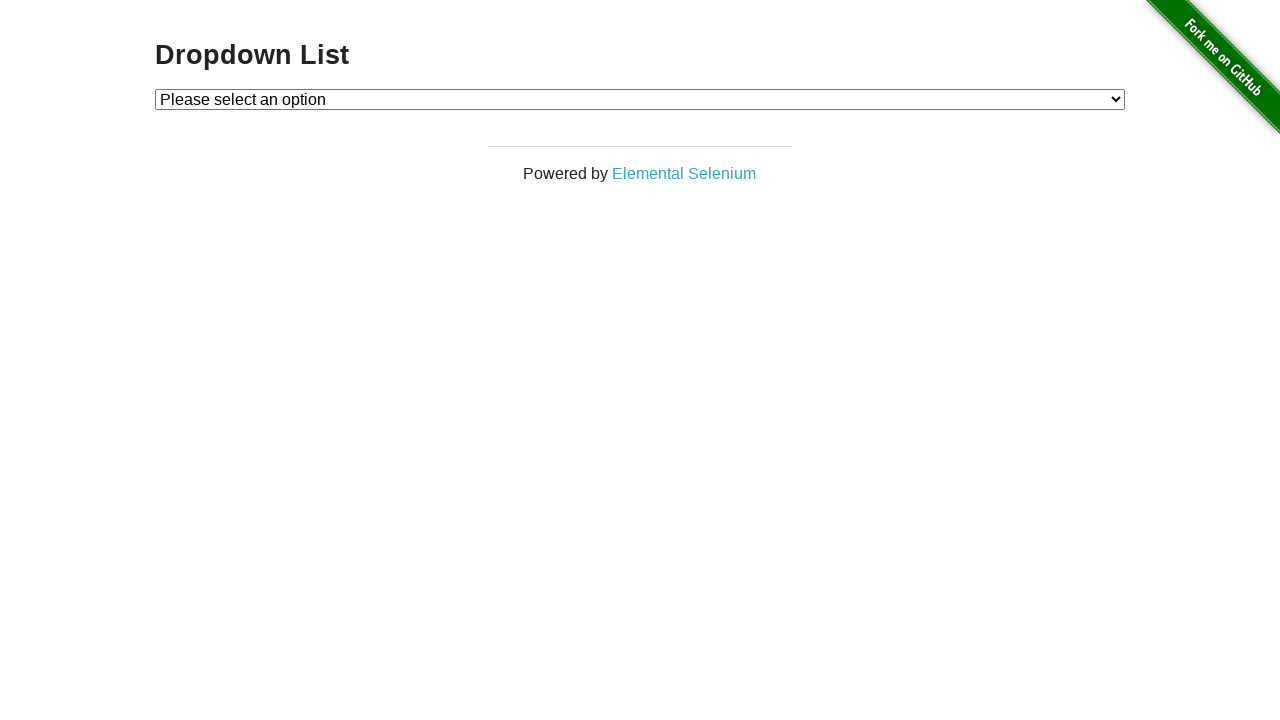

Selected 'Option 1' from dropdown using select_option method on #dropdown
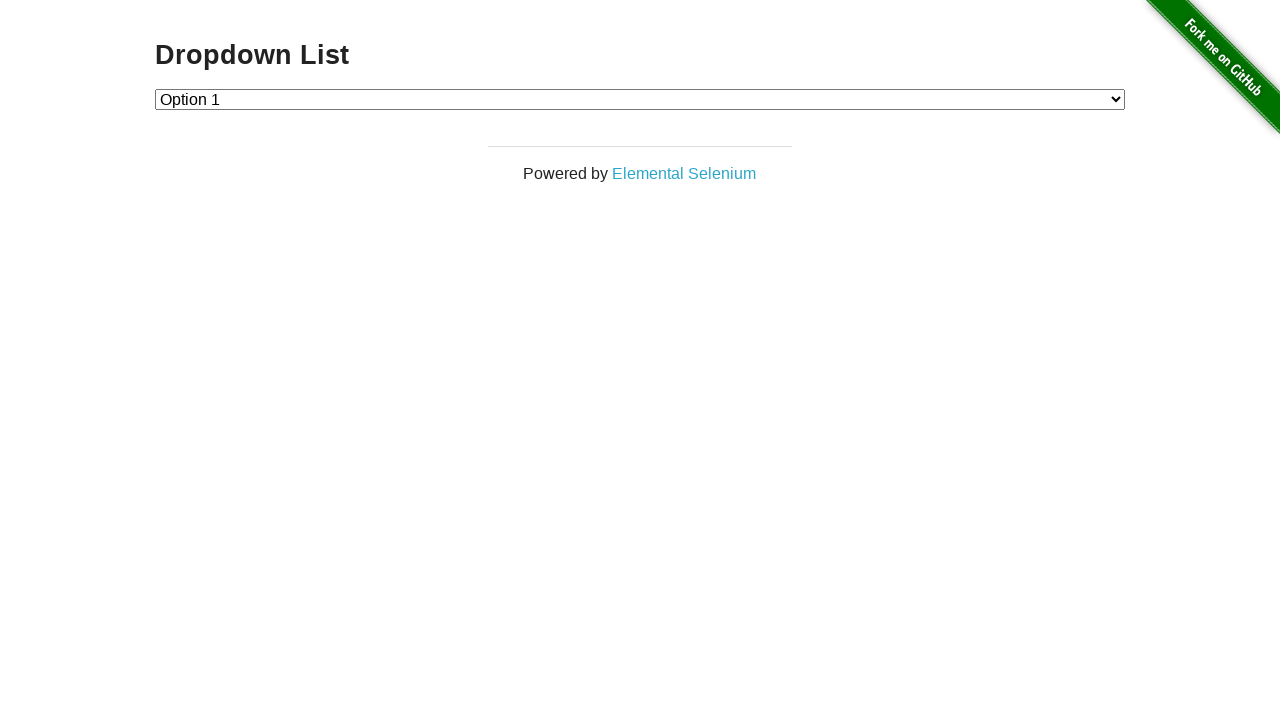

Retrieved text content of selected dropdown option
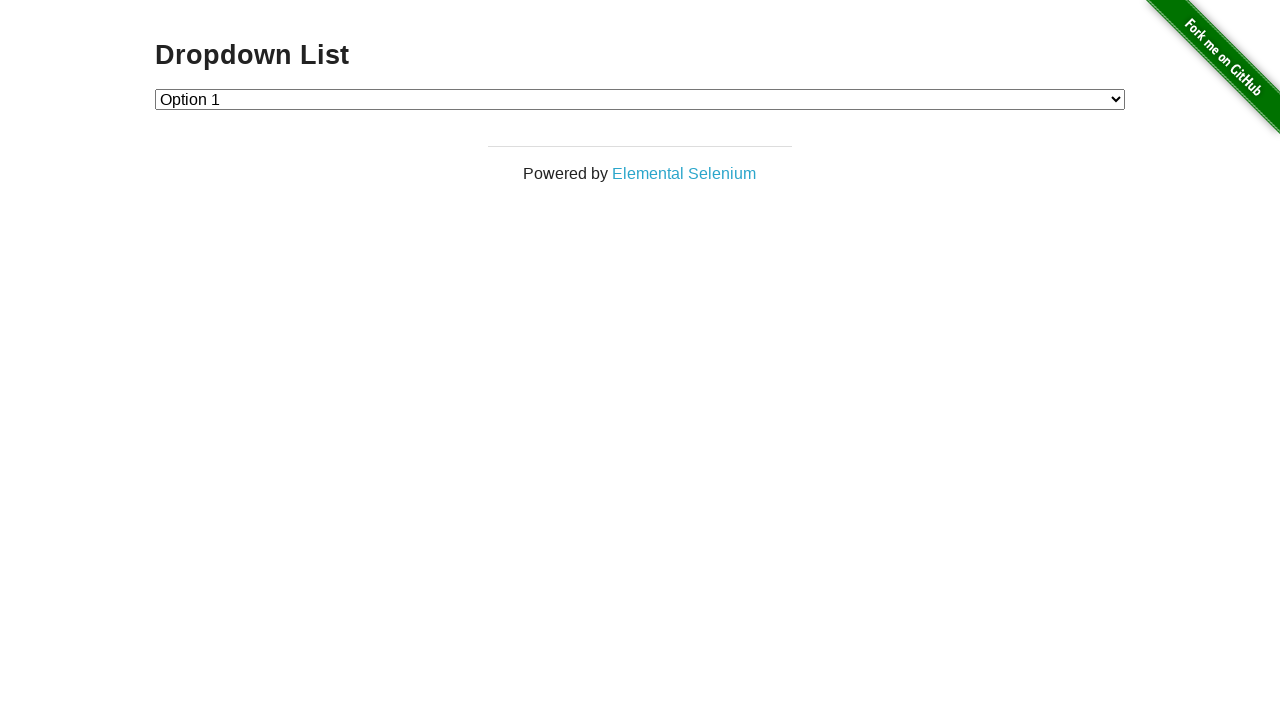

Verified that selected option is 'Option 1'
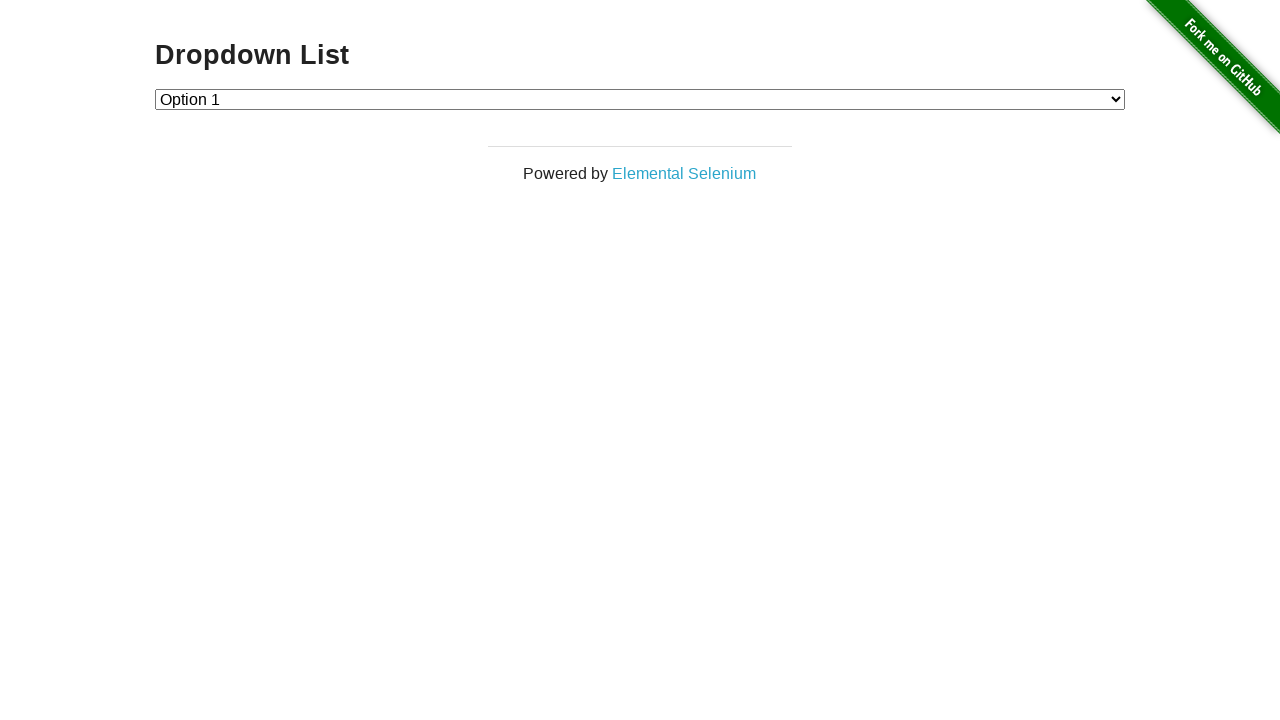

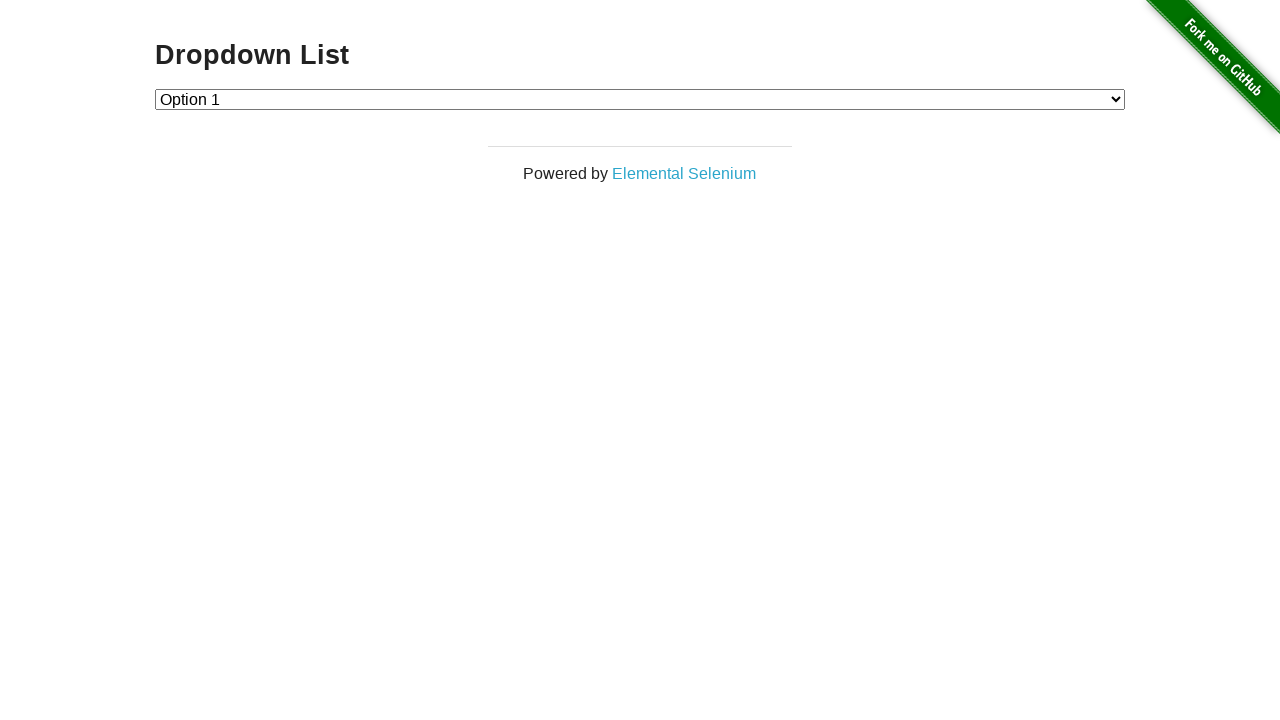